Tests iframe handling by switching to an iframe, clicking a button inside it, switching back to the parent frame, and clicking the home button.

Starting URL: https://www.w3schools.com/js/tryit.asp?filename=tryjs_myfirst

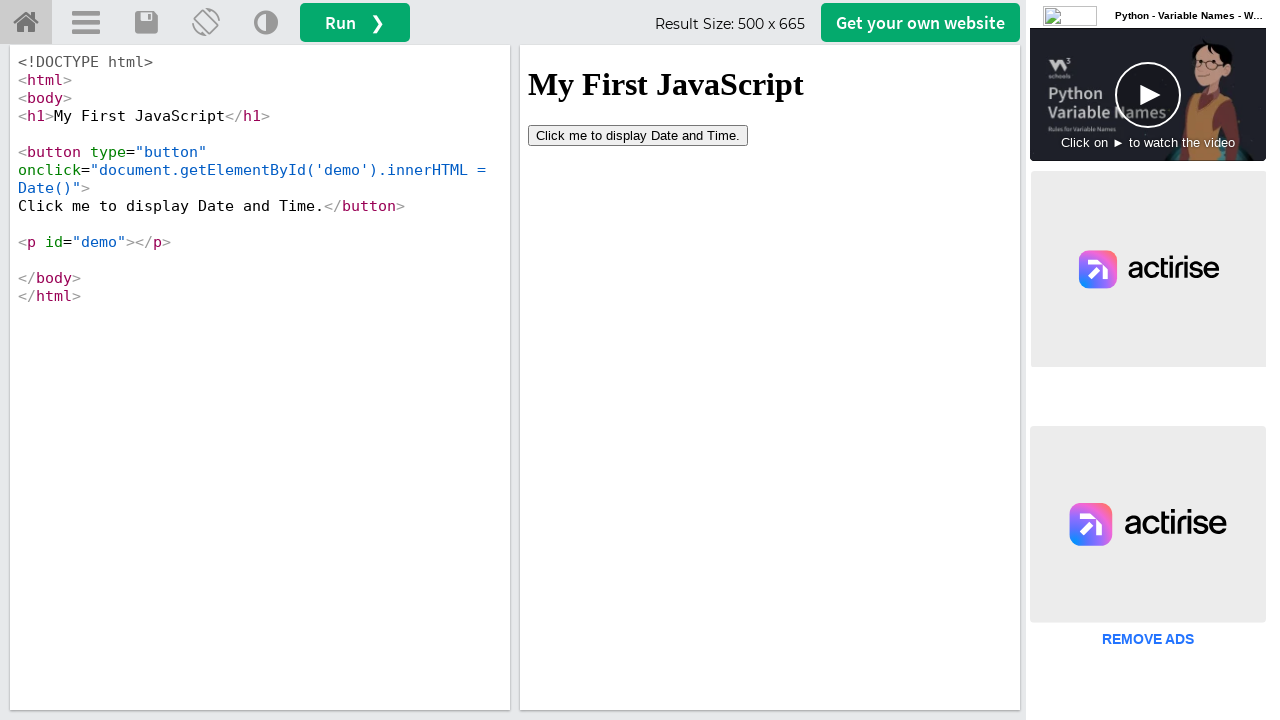

Waited for iframe#iframeResult to load
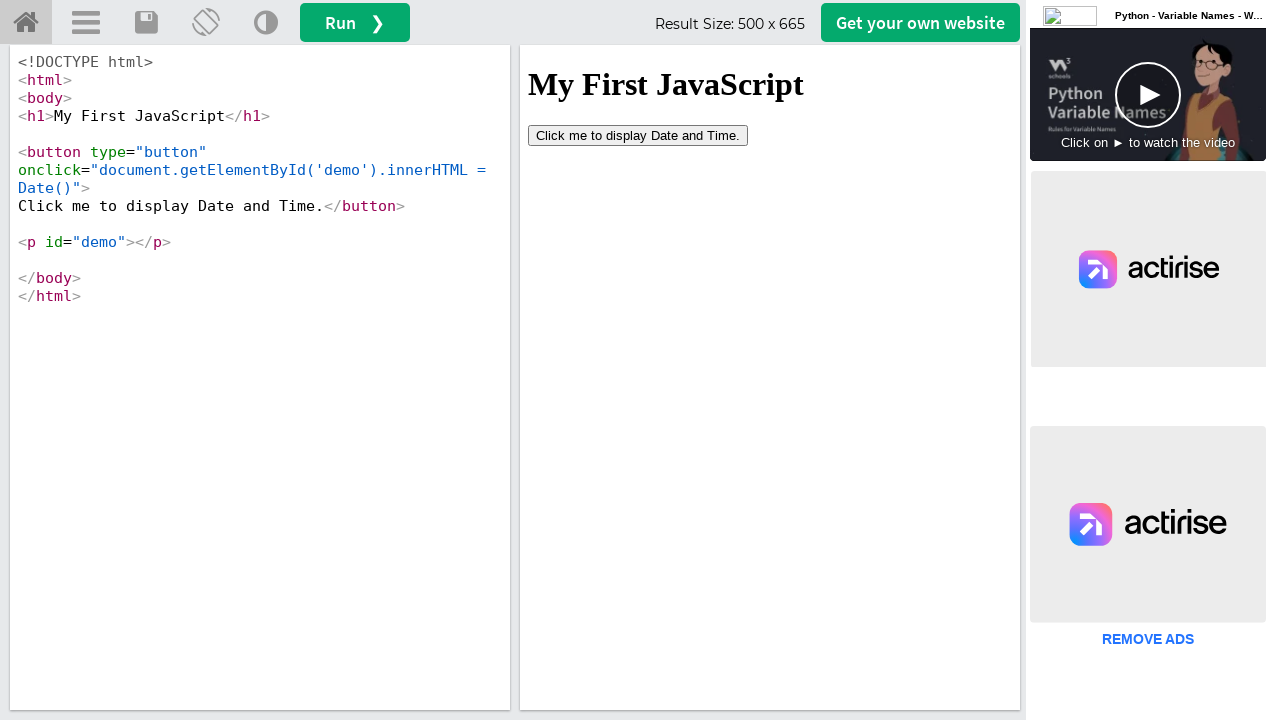

Located iframe#iframeResult and switched context to it
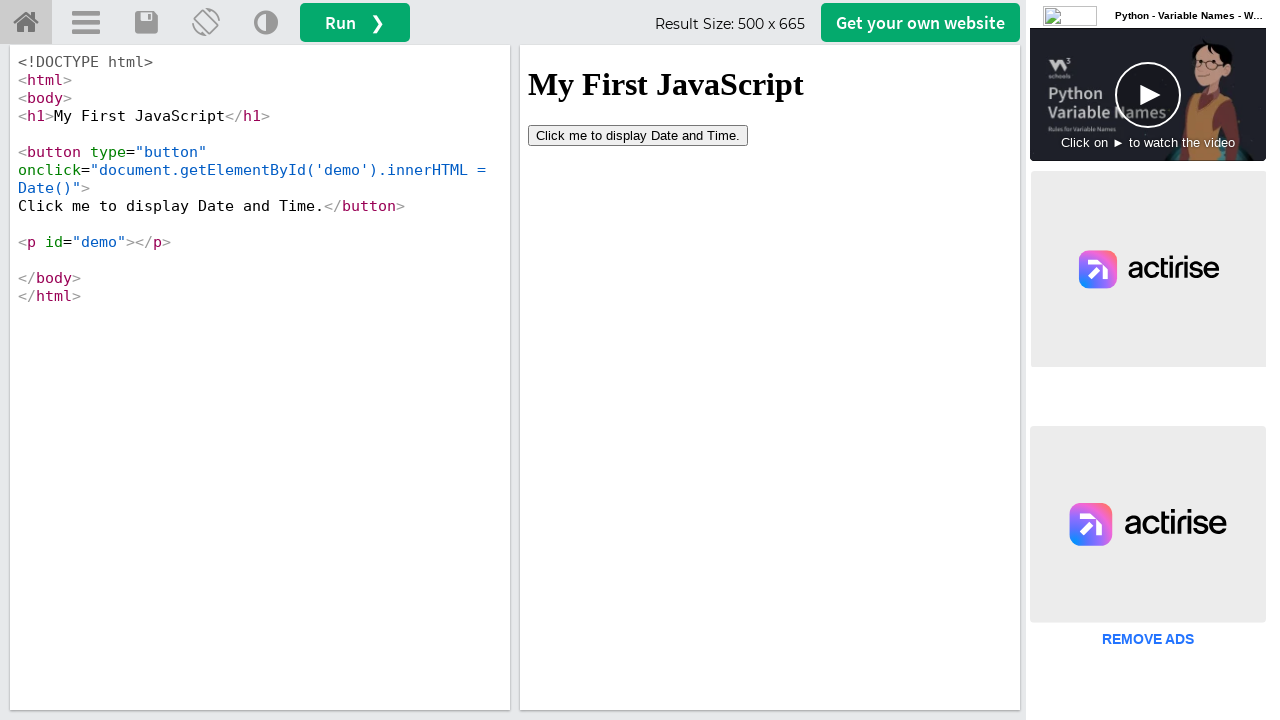

Clicked button inside the iframe at (638, 135) on #iframeResult >> internal:control=enter-frame >> button[type='button']
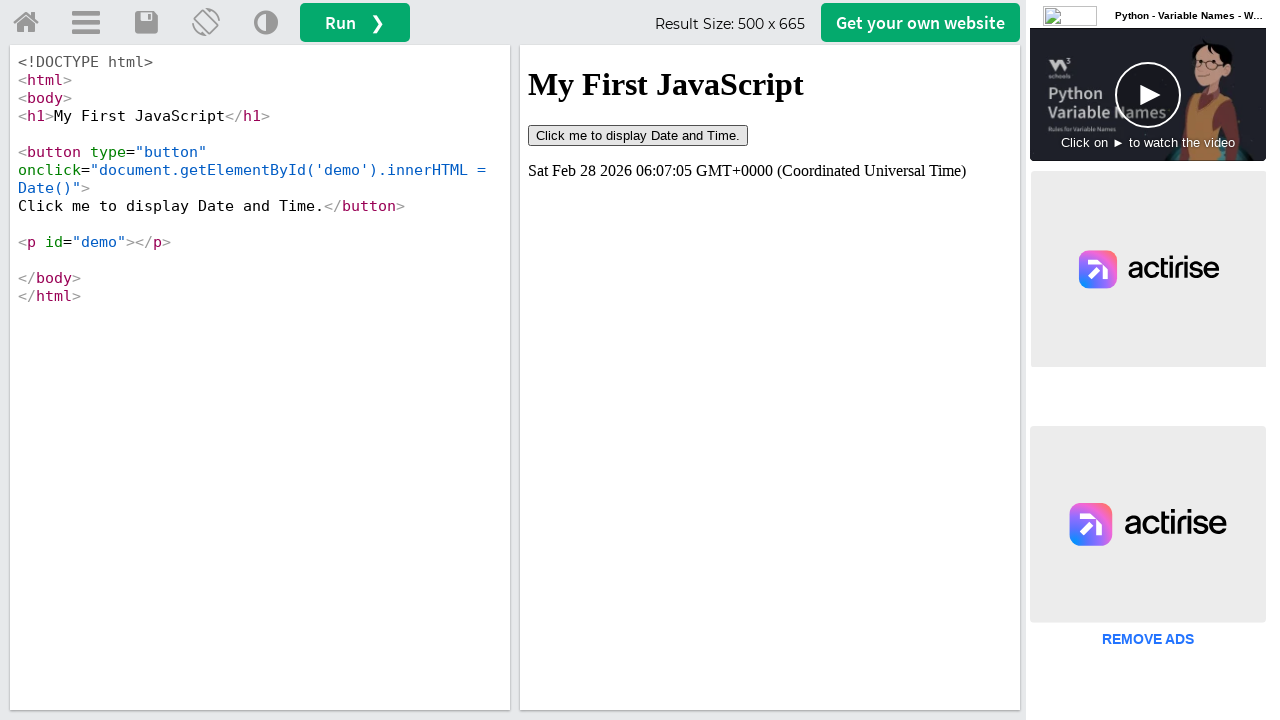

Waited 1000ms for action to complete
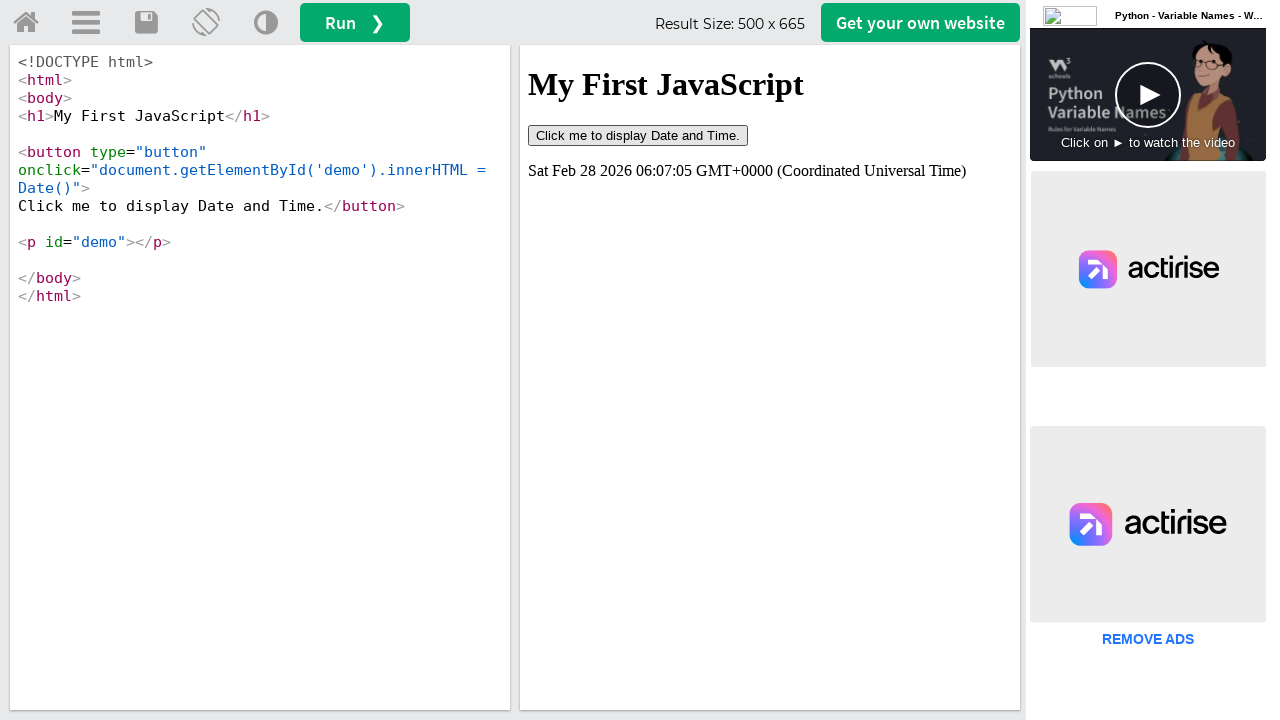

Clicked home button in main frame at (26, 23) on a#tryhome
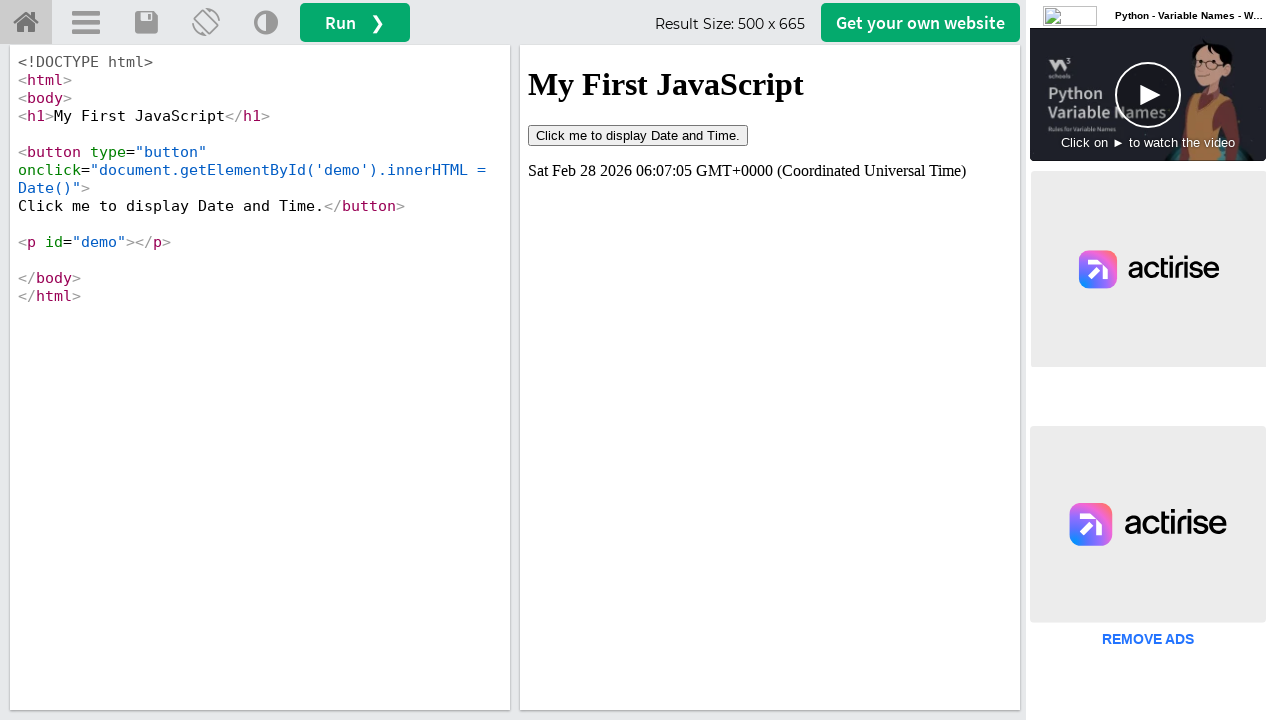

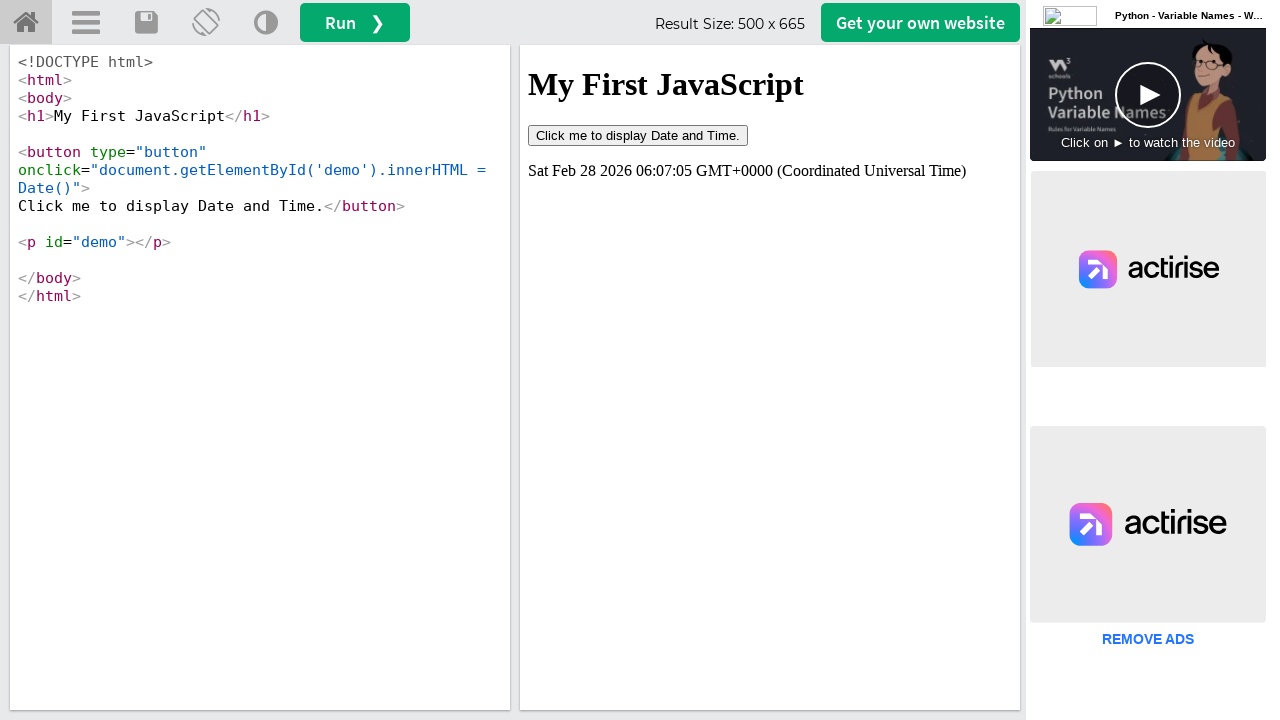